Navigates to Hepsiburada e-commerce website and waits for the page to load

Starting URL: https://hepsiburada.com

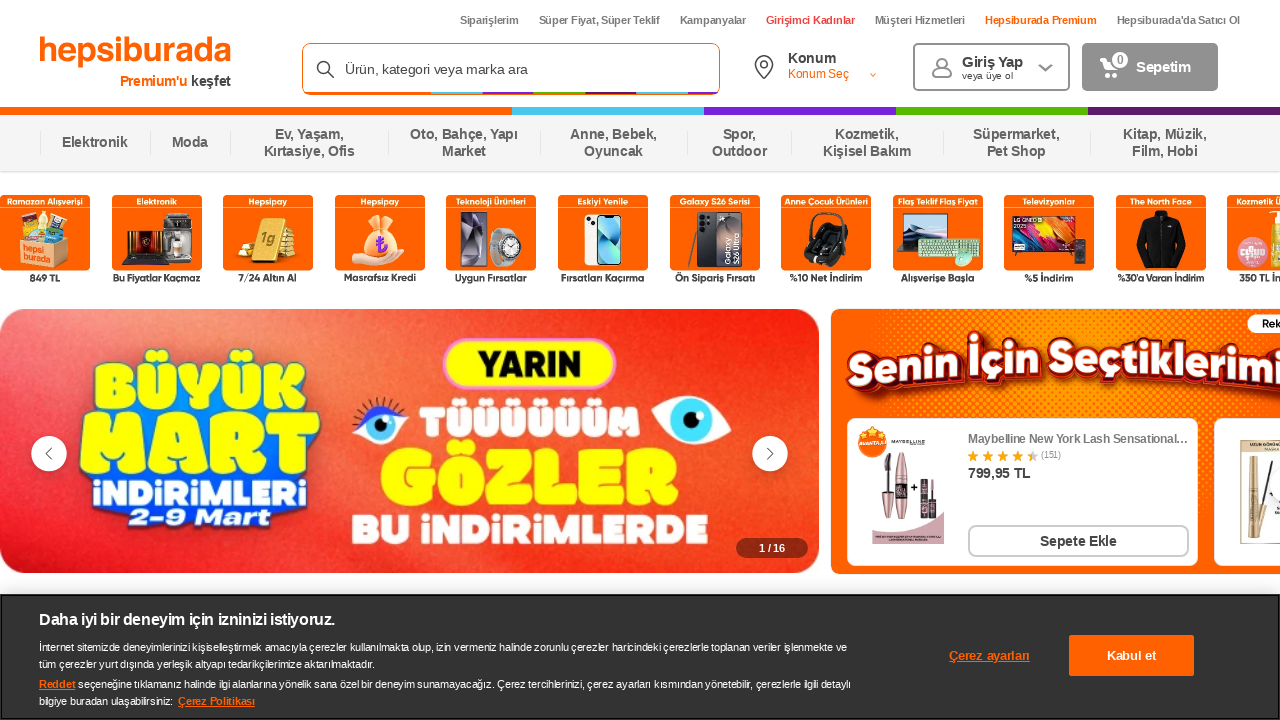

Navigated to Hepsiburada e-commerce website
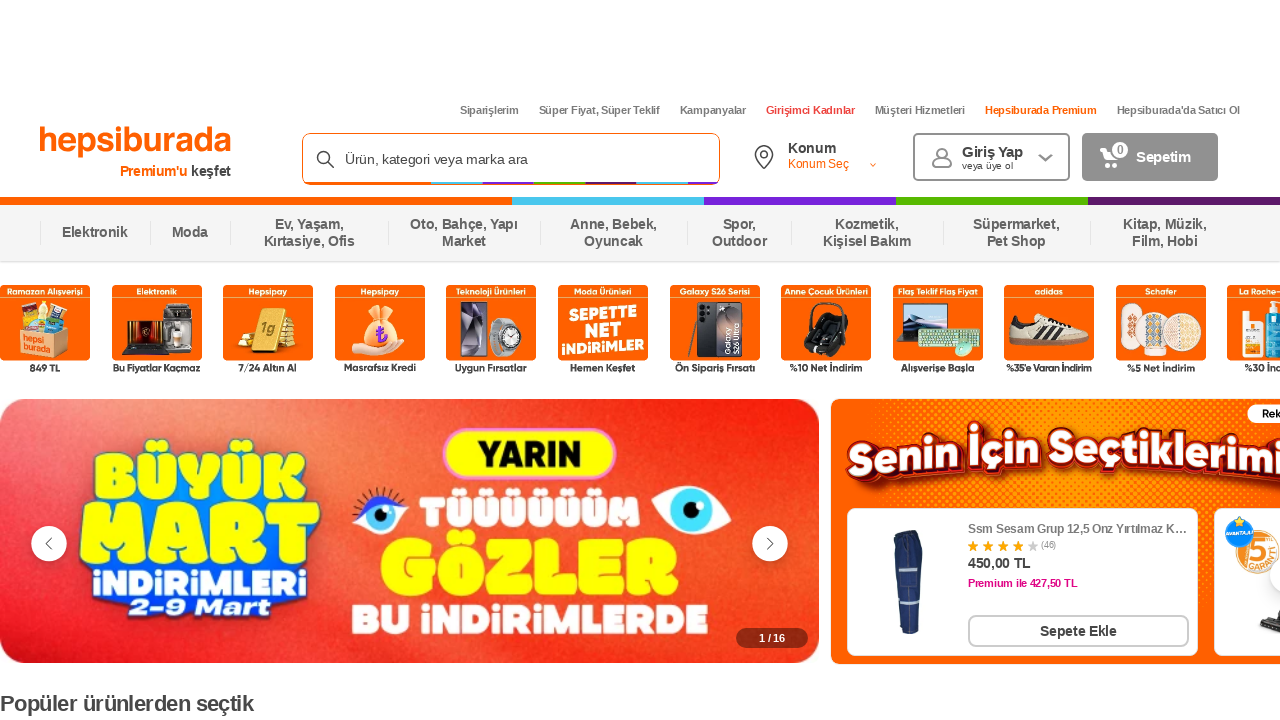

Page DOM content loaded
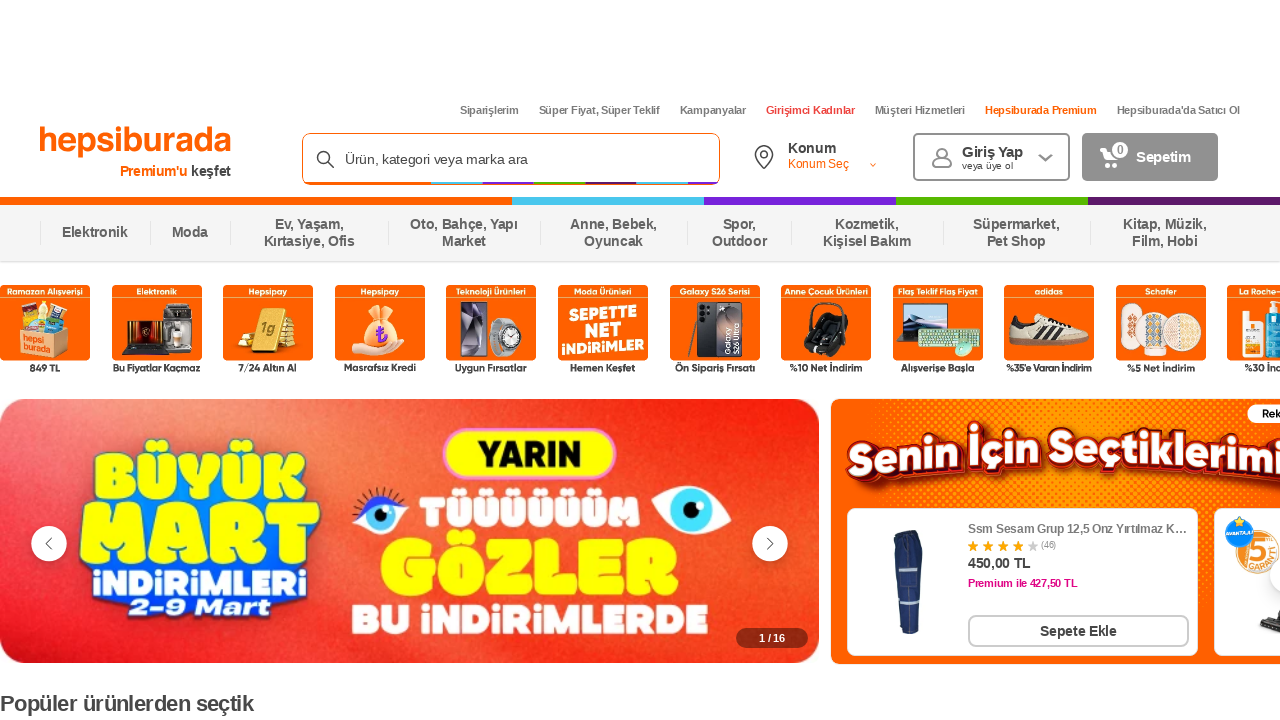

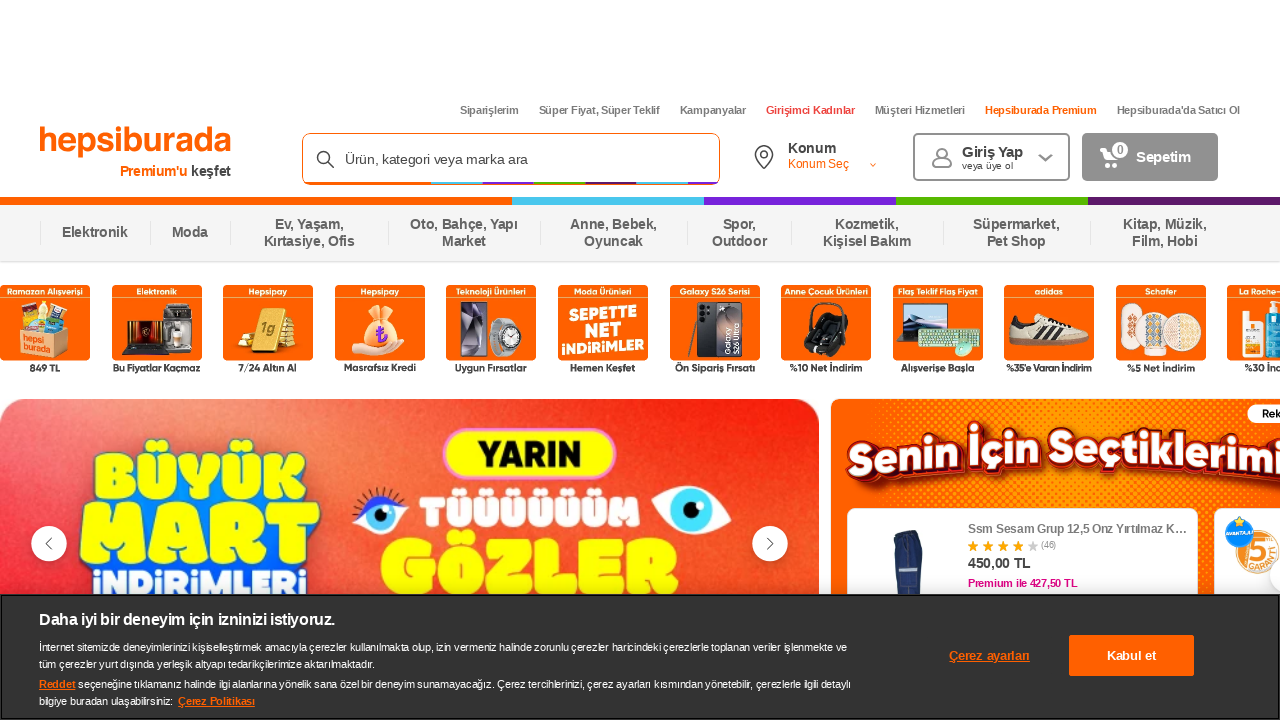